Tests dropdown functionality by selecting options using different methods (index, value, visible text) and verifies the total number of options

Starting URL: https://the-internet.herokuapp.com/dropdown

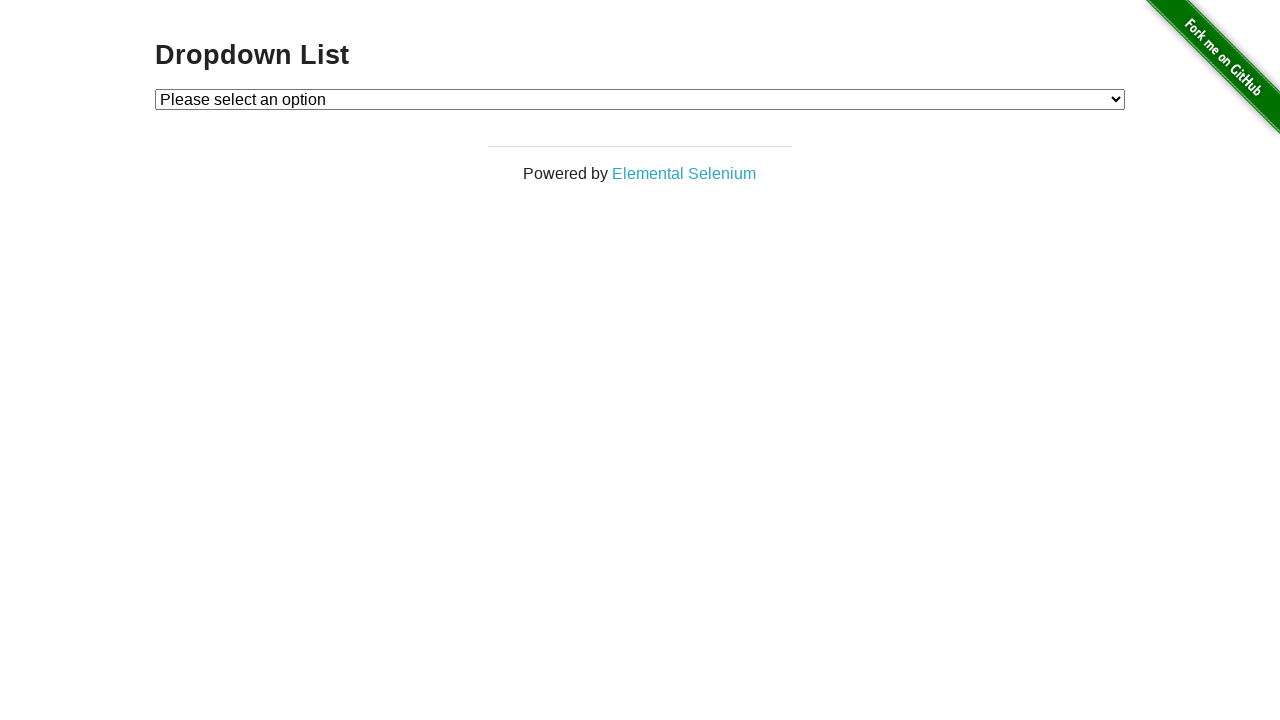

Selected Option 1 by index (index 1) from dropdown on select#dropdown
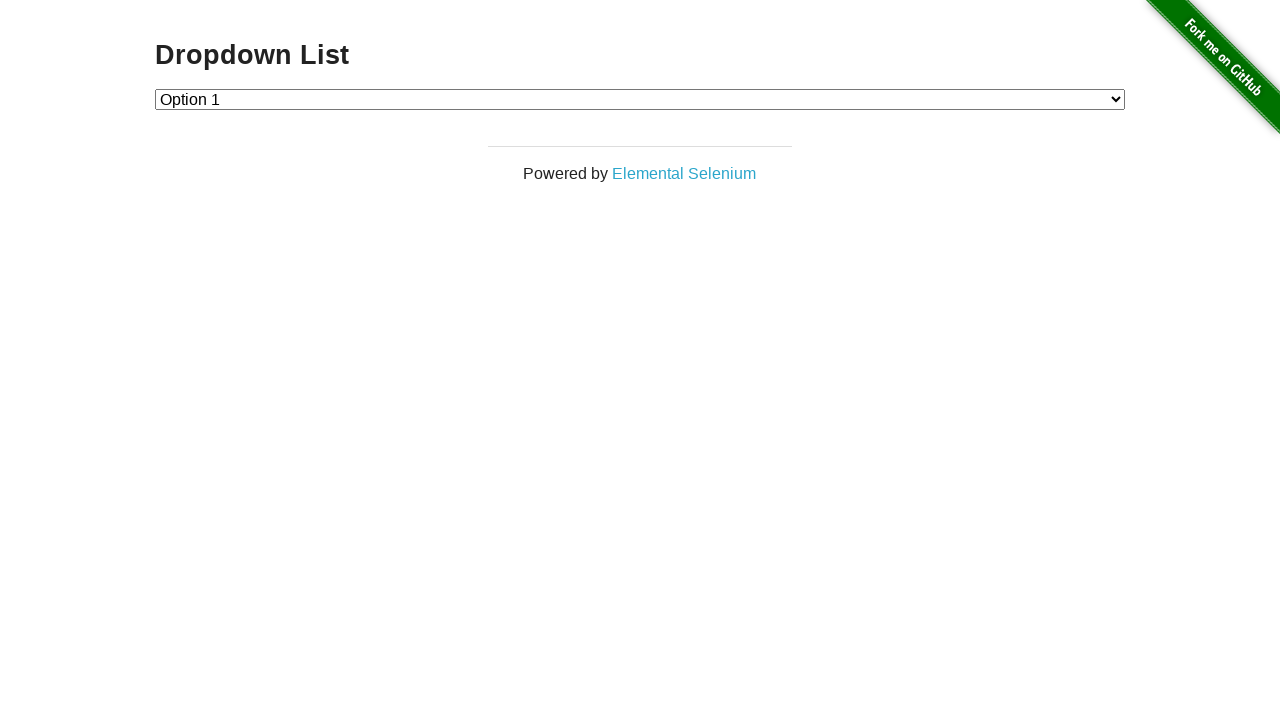

Selected Option 2 by value from dropdown on select#dropdown
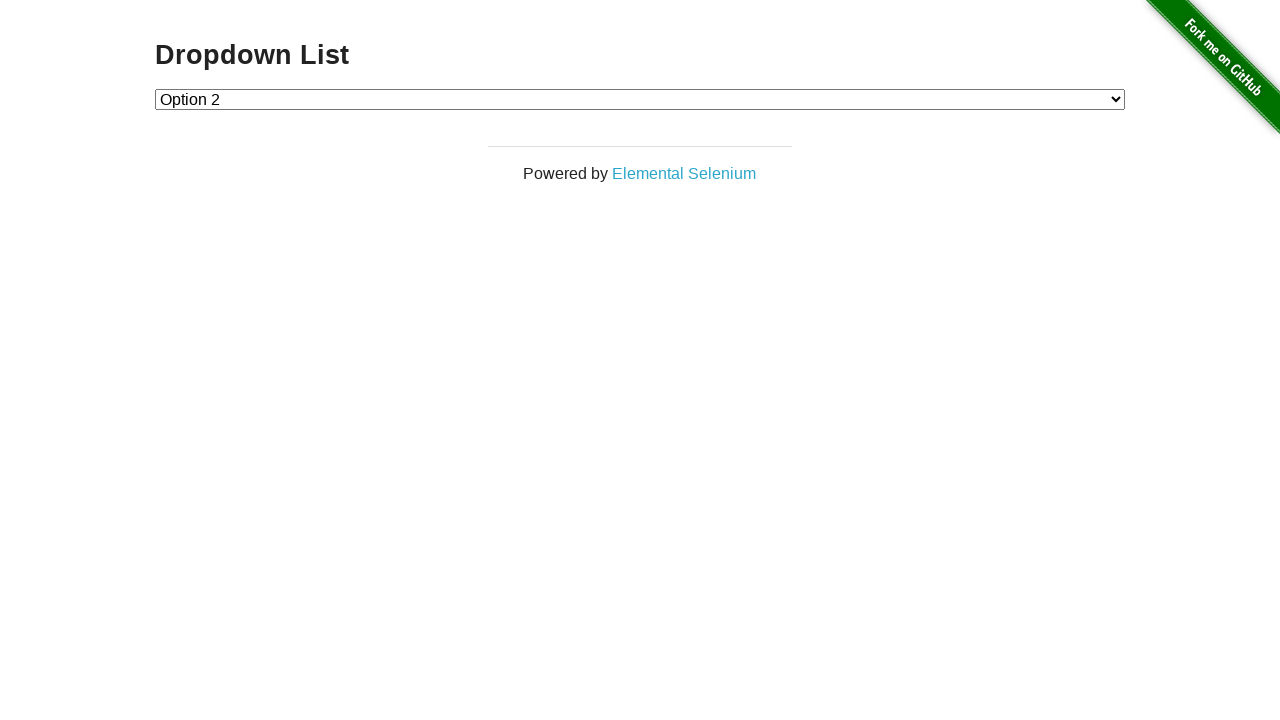

Selected Option 1 by visible text label from dropdown on select#dropdown
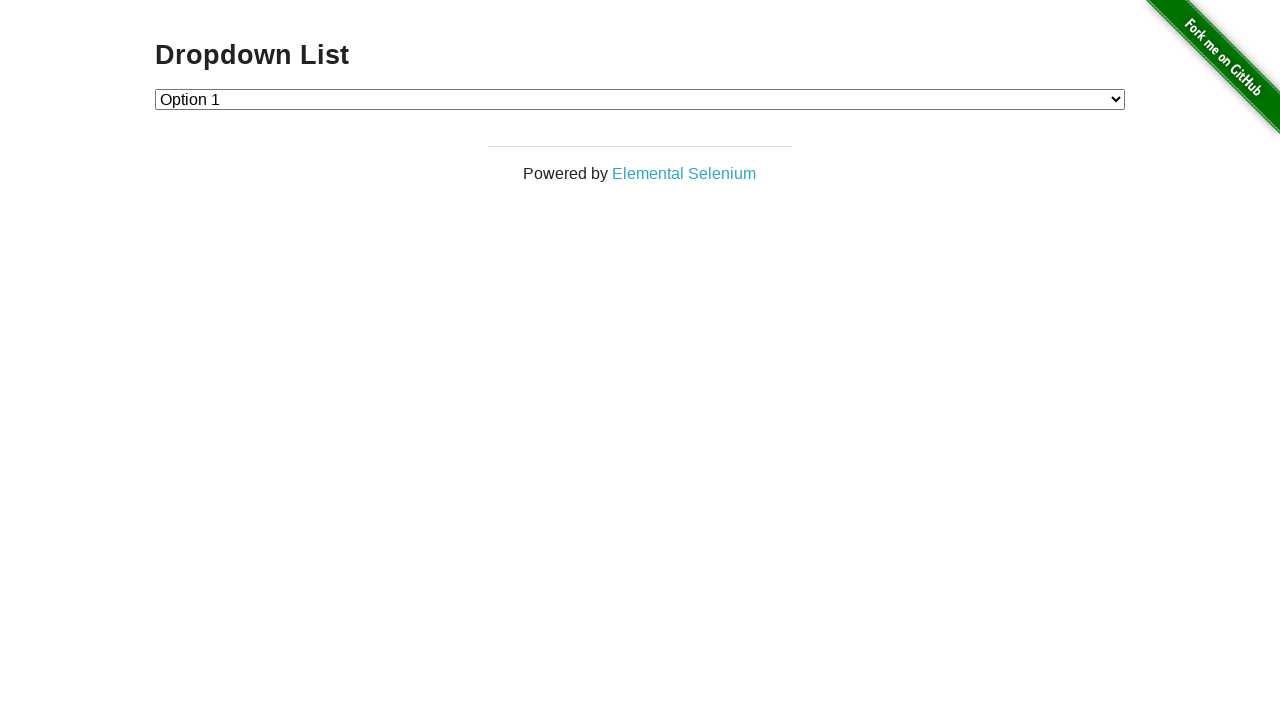

Retrieved all dropdown options
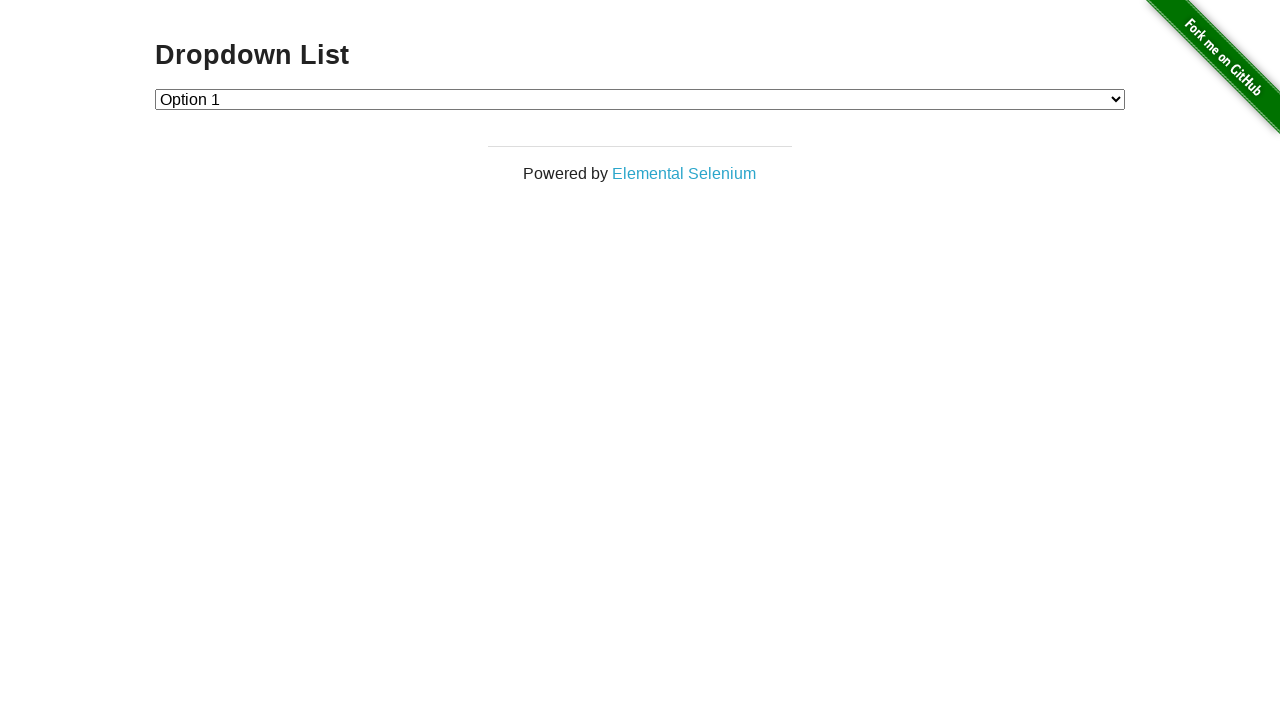

Verified that dropdown contains exactly 3 options
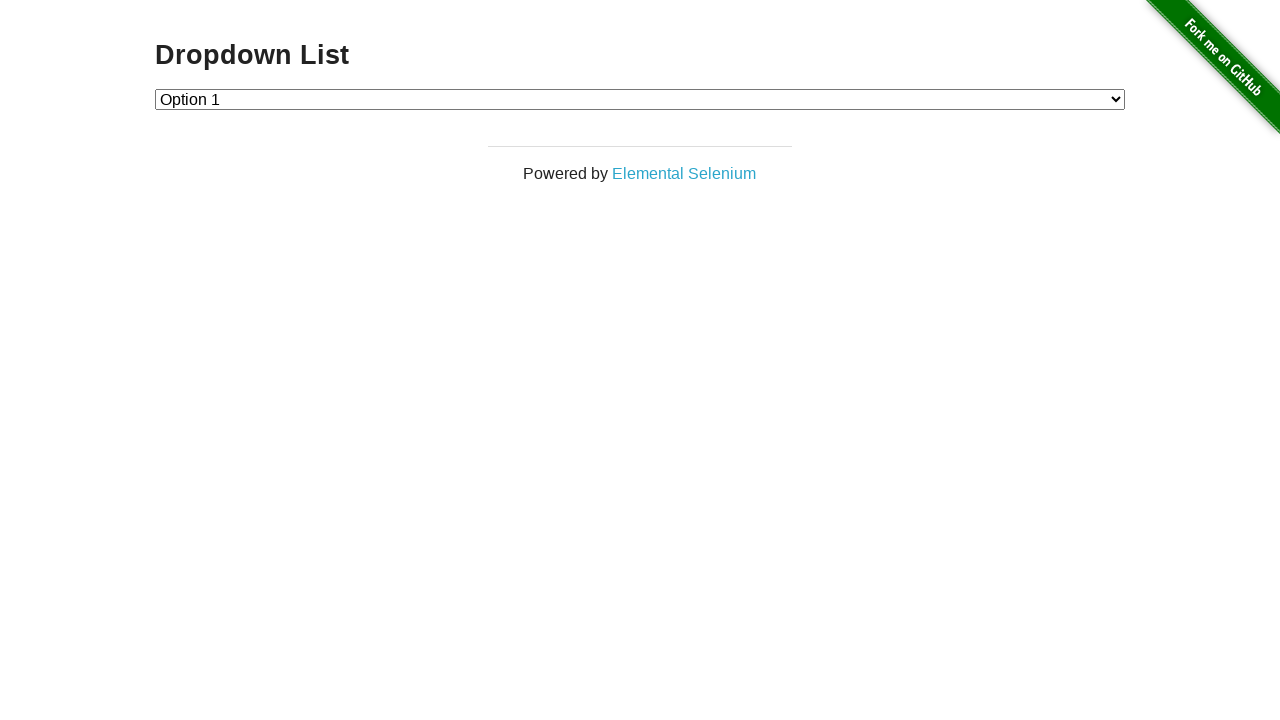

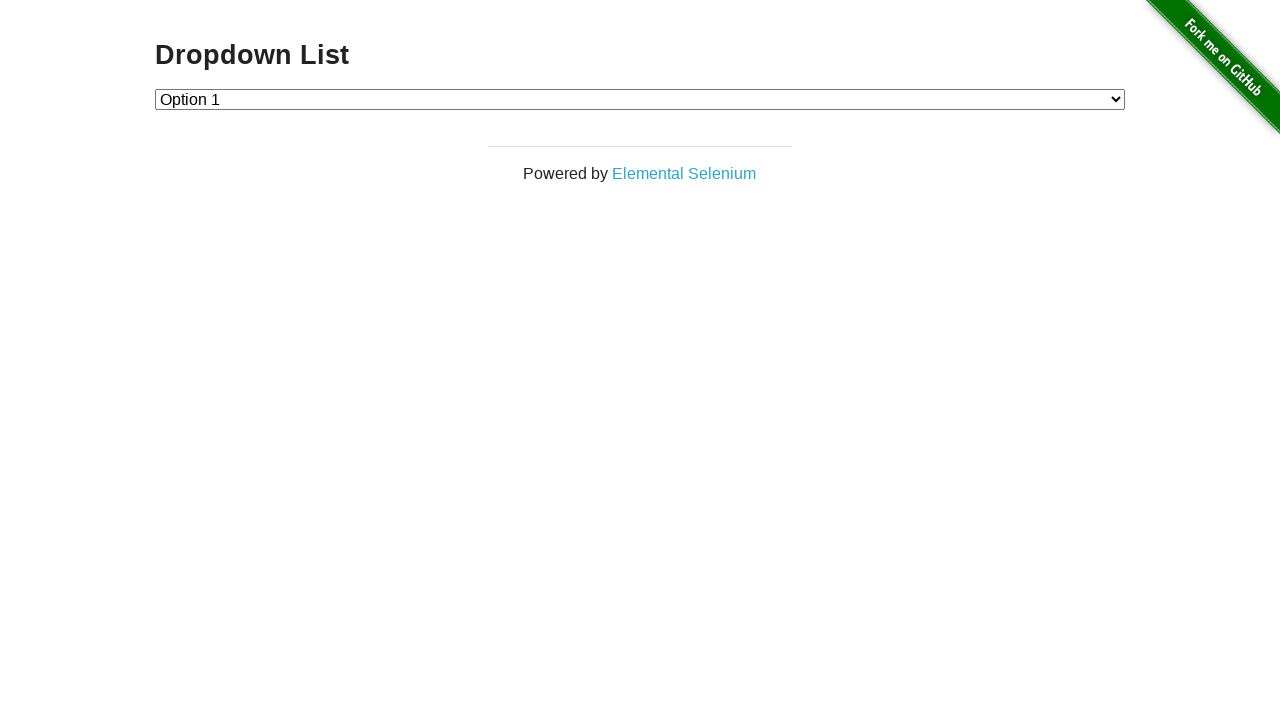